Tests JavaScript prompt alert handling by clicking a button to trigger a prompt, entering text into the prompt, and accepting it.

Starting URL: https://the-internet.herokuapp.com/javascript_alerts

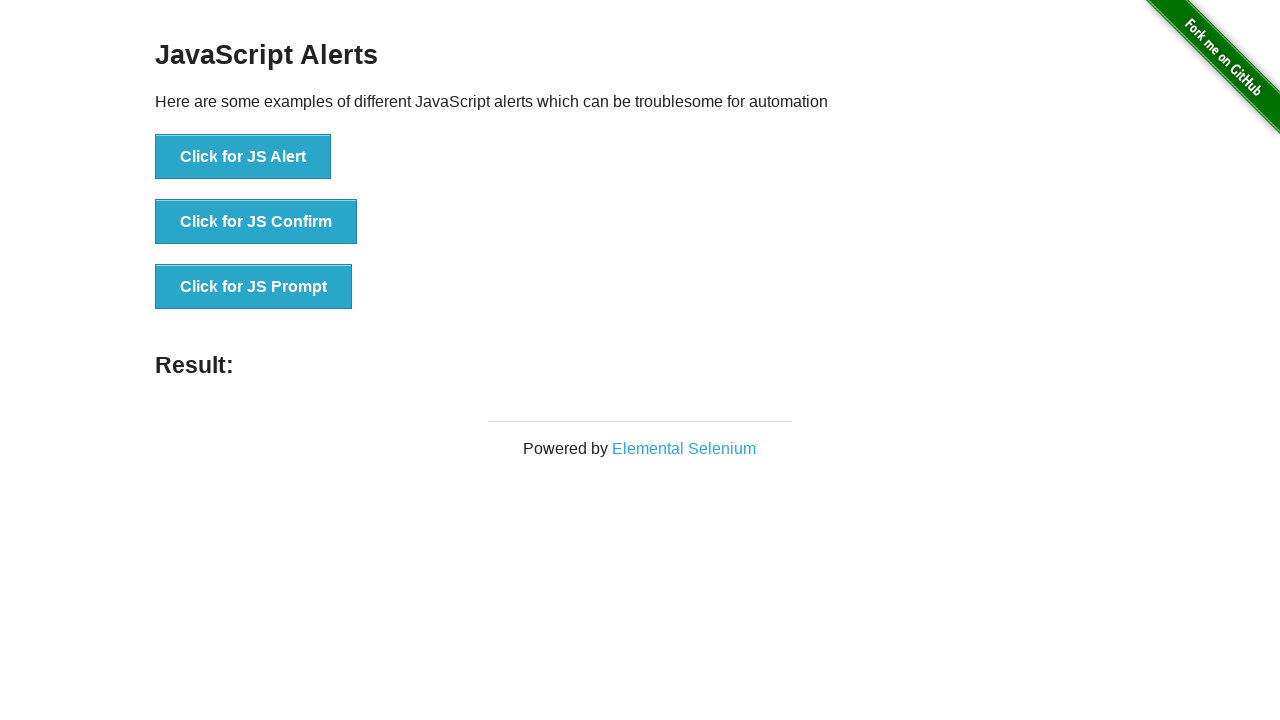

Set up dialog handler to accept prompt with 'Selenium Automation'
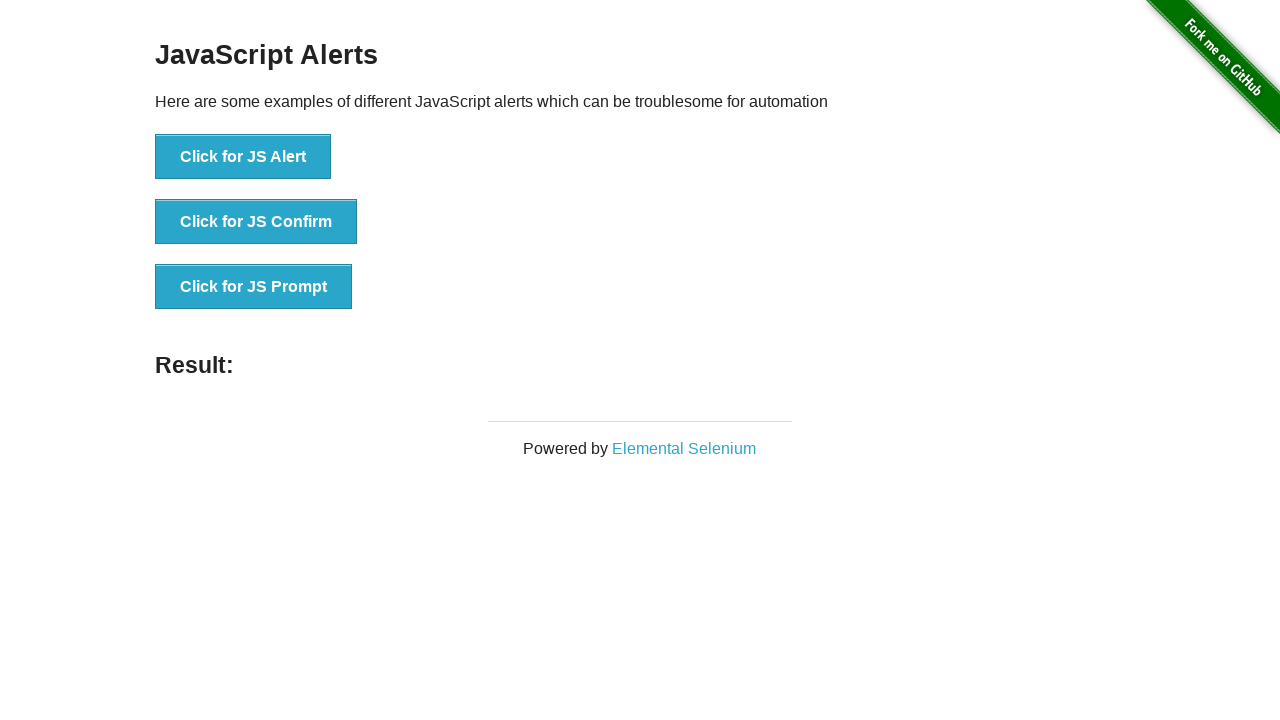

Clicked button to trigger JavaScript prompt at (254, 287) on xpath=//button[text()='Click for JS Prompt']
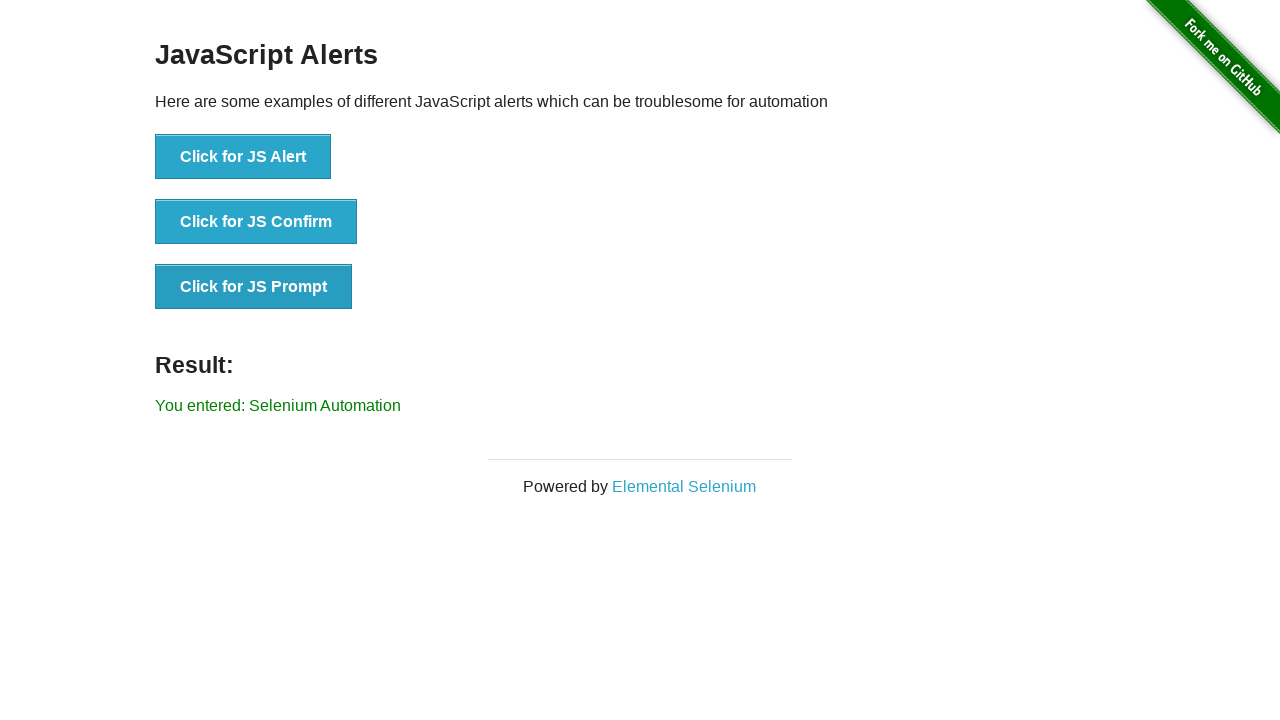

Prompt was accepted and result element appeared on page
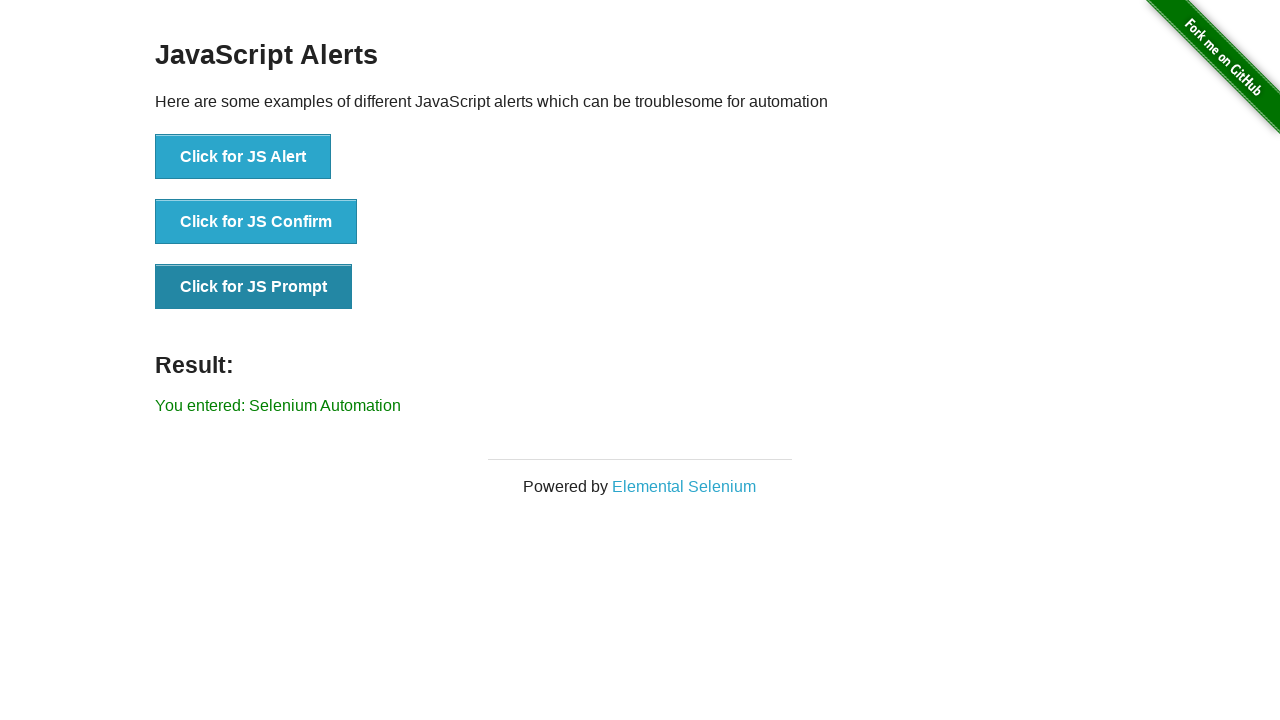

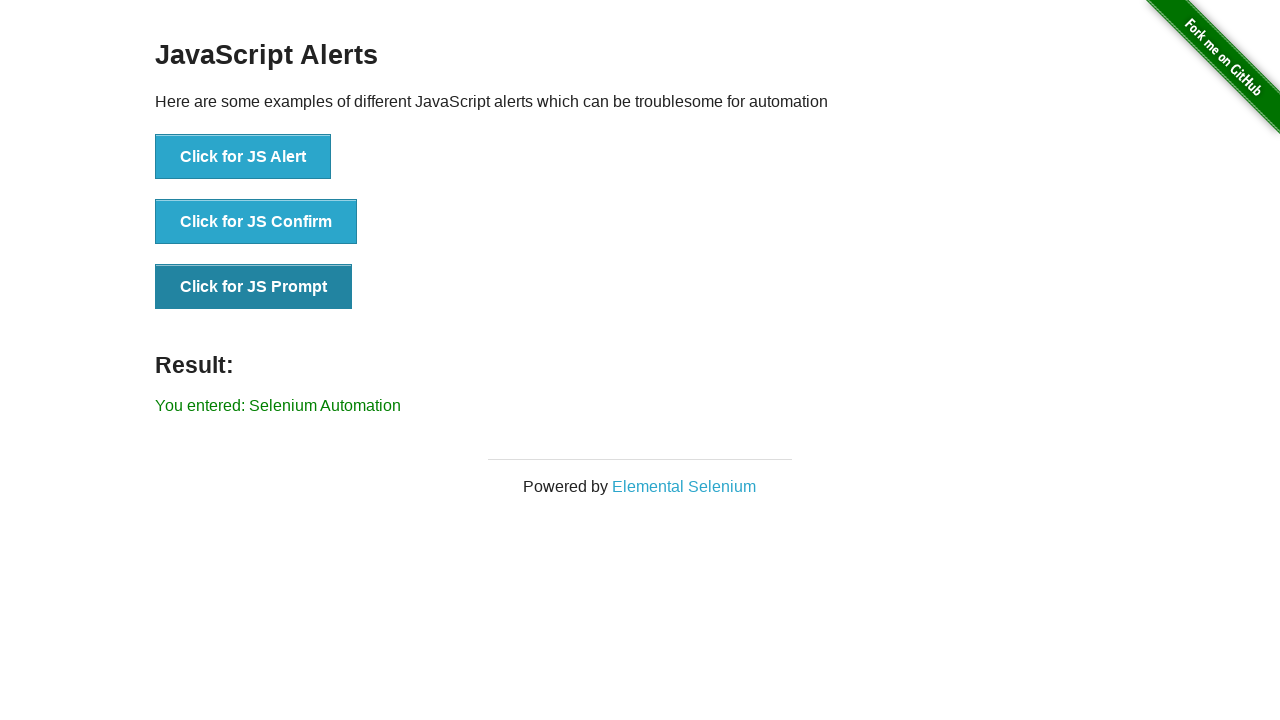